Tests that clicking Clear completed removes completed items from the list

Starting URL: https://demo.playwright.dev/todomvc

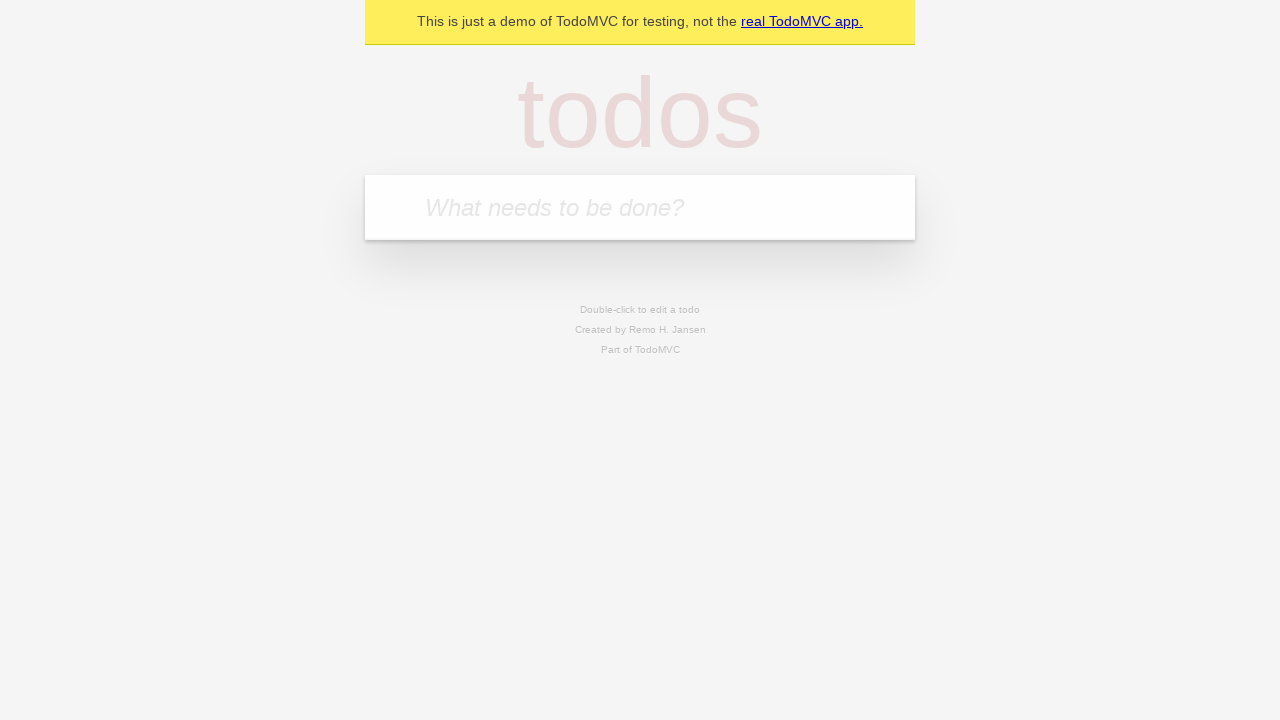

Filled todo input with 'buy some cheese' on internal:attr=[placeholder="What needs to be done?"i]
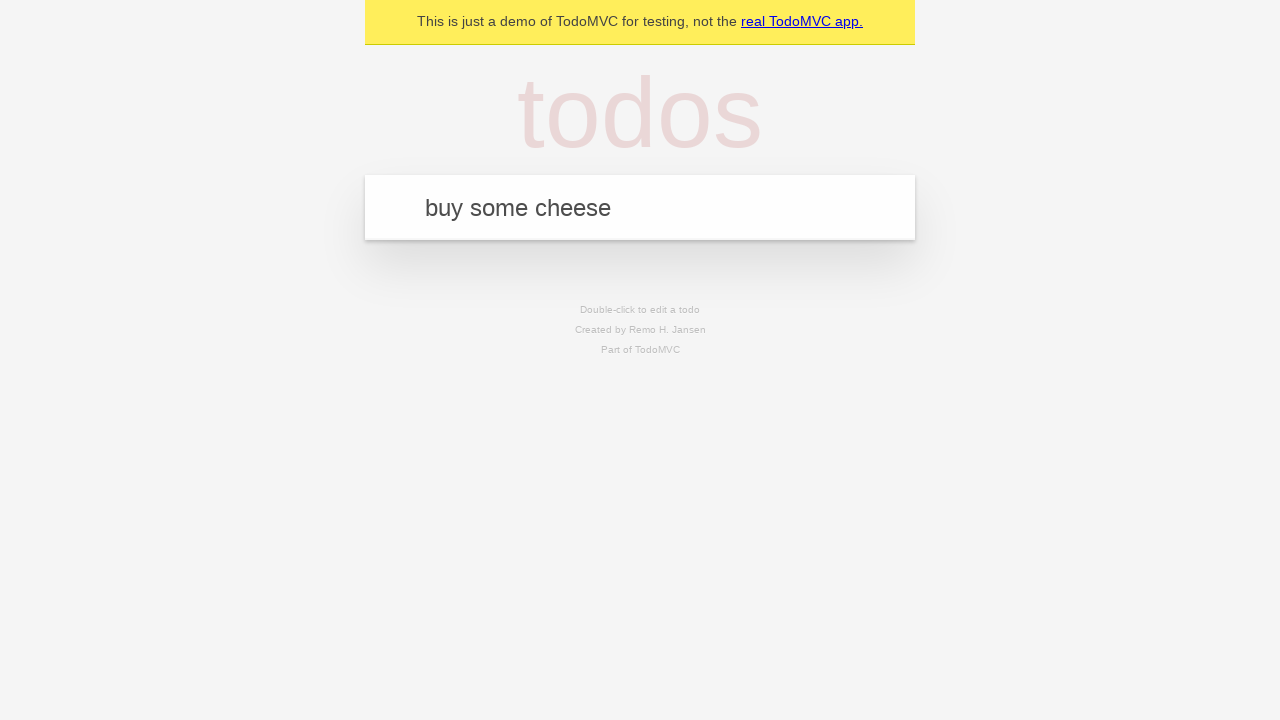

Pressed Enter to create first todo on internal:attr=[placeholder="What needs to be done?"i]
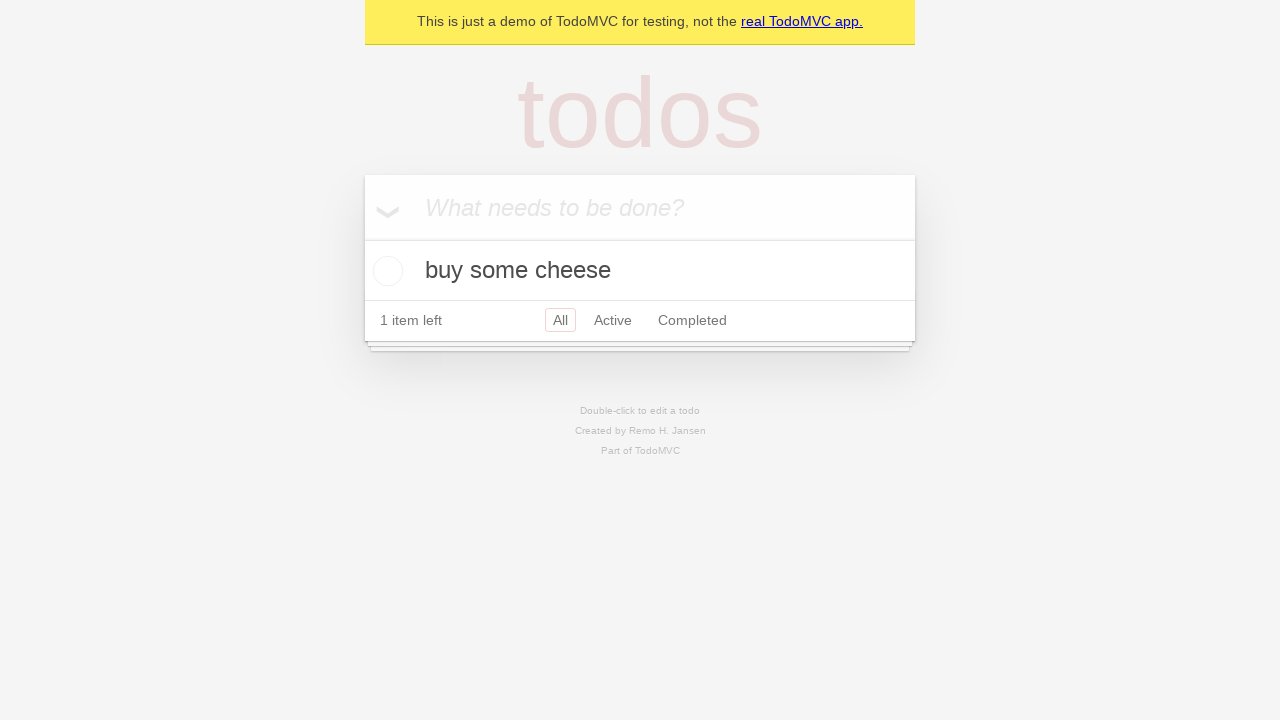

Filled todo input with 'feed the cat' on internal:attr=[placeholder="What needs to be done?"i]
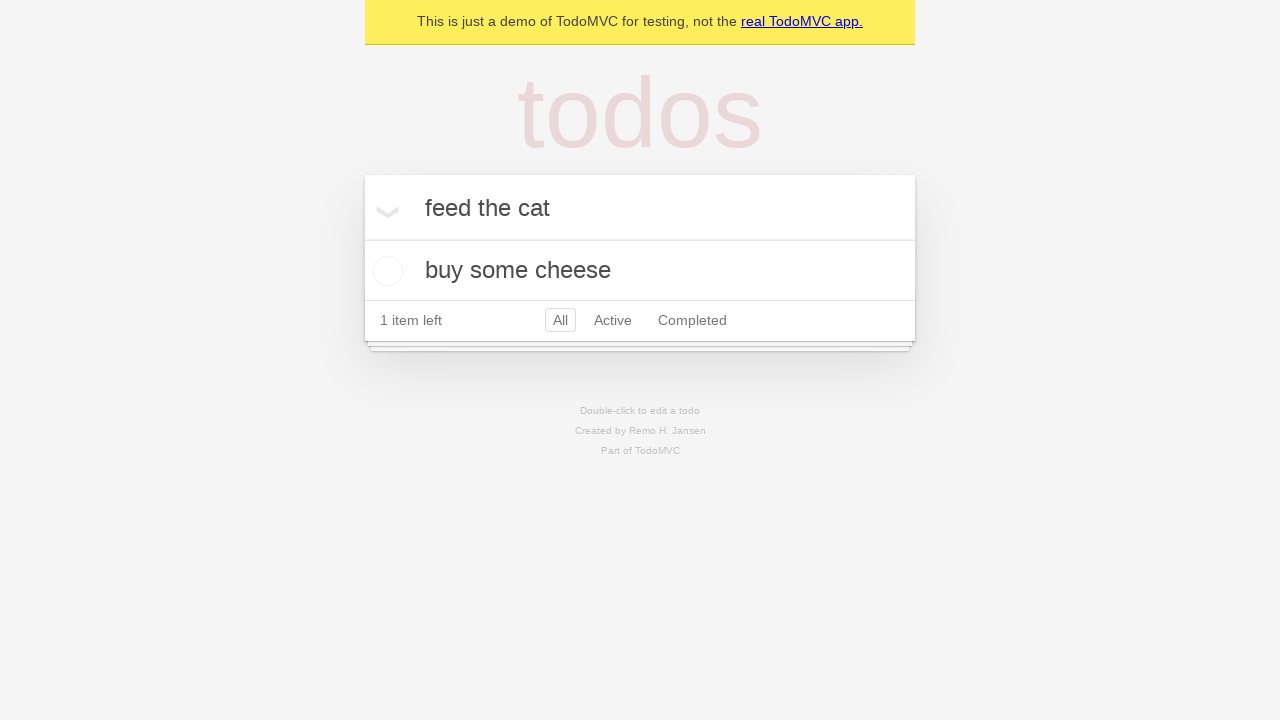

Pressed Enter to create second todo on internal:attr=[placeholder="What needs to be done?"i]
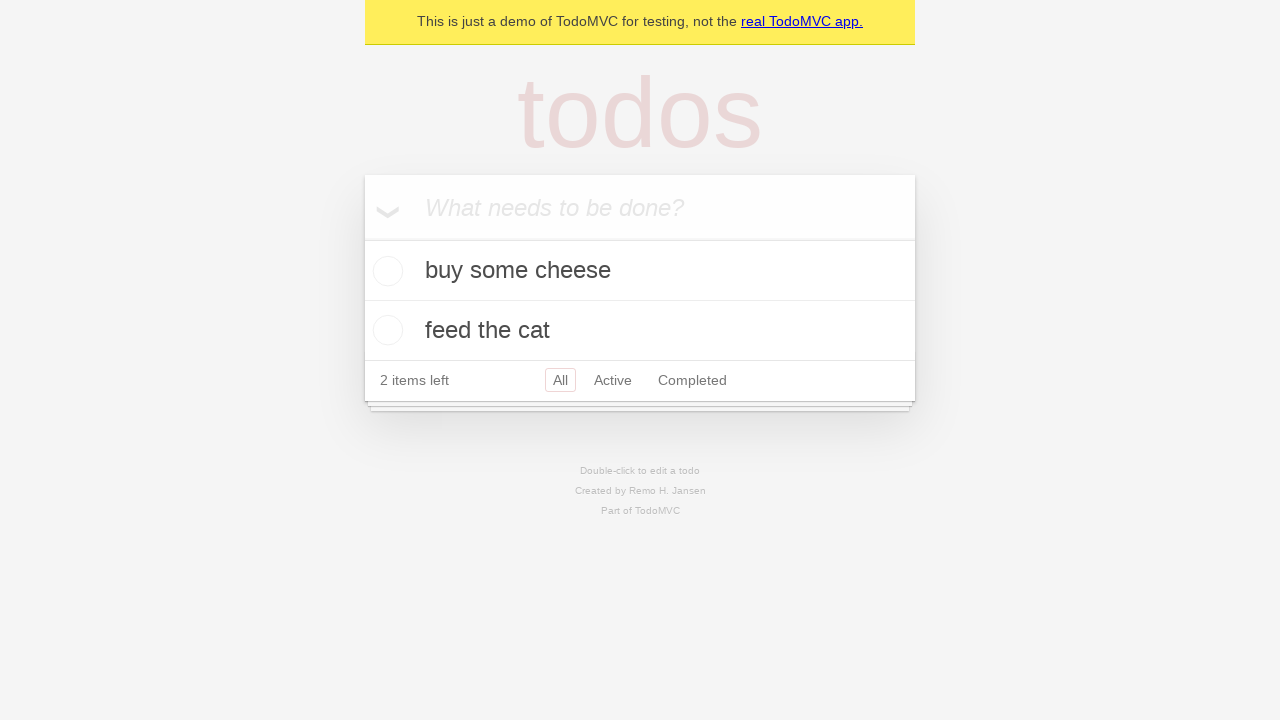

Filled todo input with 'book a doctors appointment' on internal:attr=[placeholder="What needs to be done?"i]
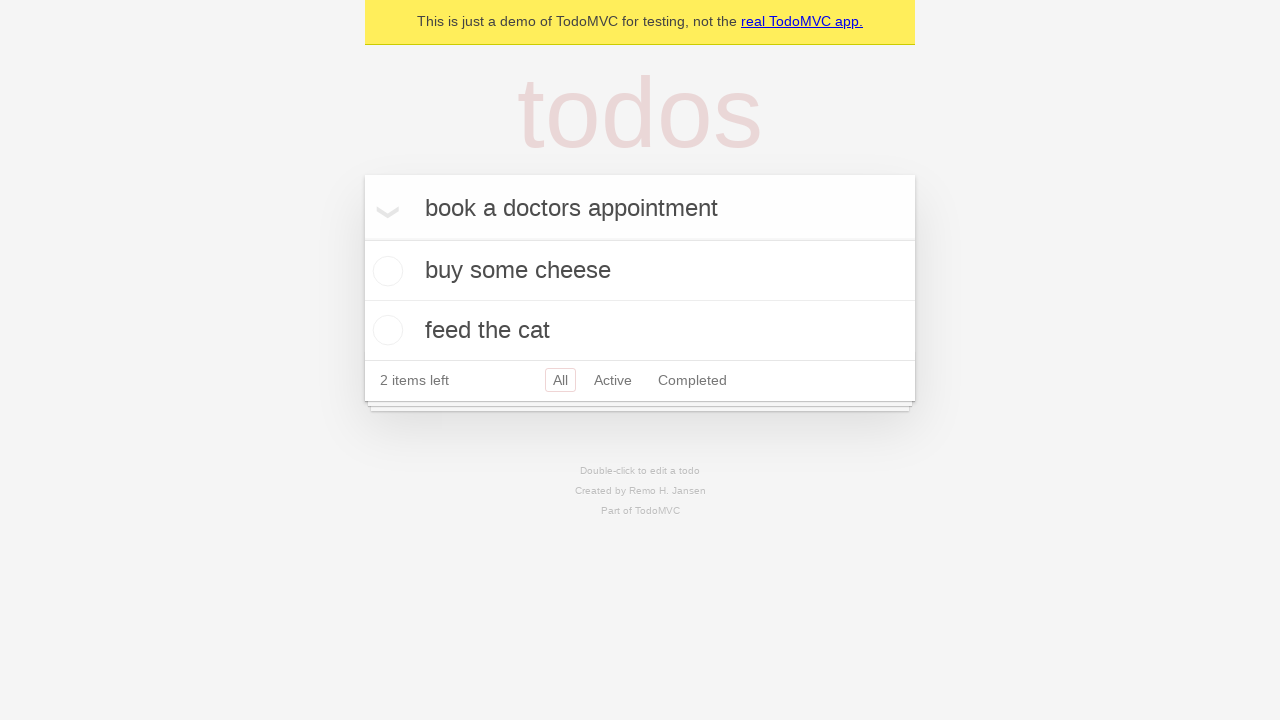

Pressed Enter to create third todo on internal:attr=[placeholder="What needs to be done?"i]
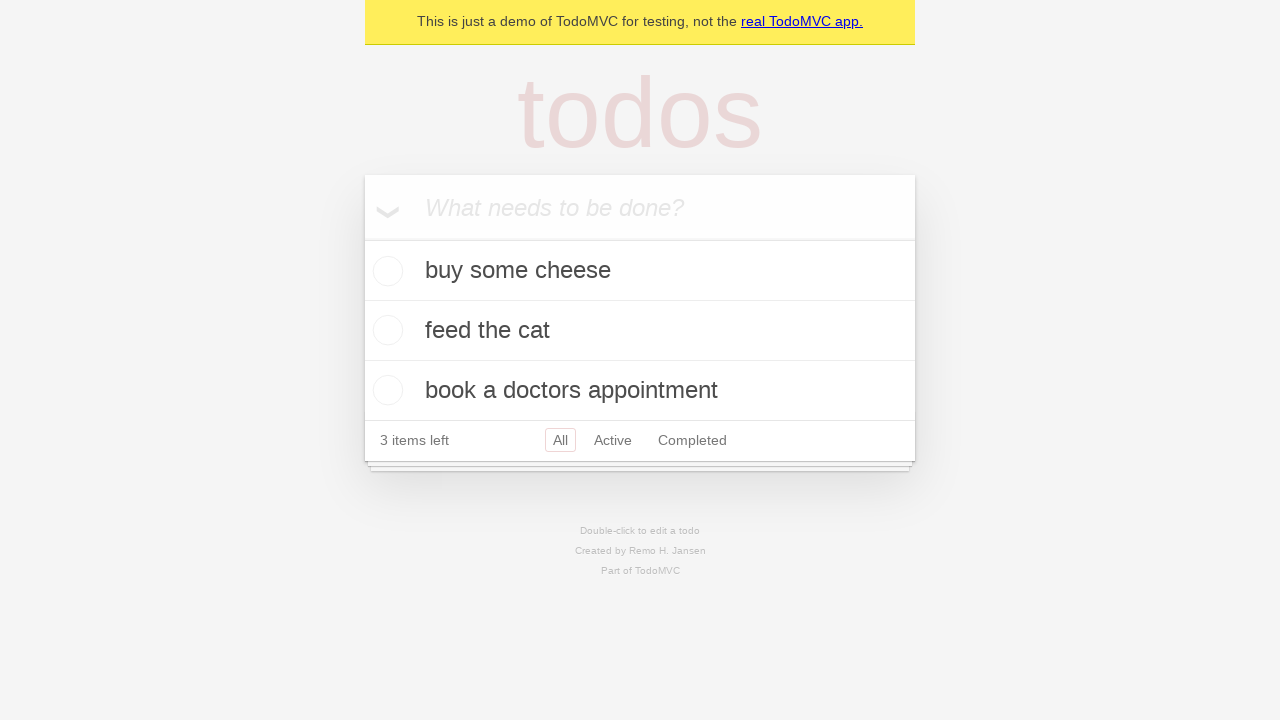

Checked the second todo item (feed the cat) at (385, 330) on [data-testid='todo-item'] >> nth=1 >> internal:role=checkbox
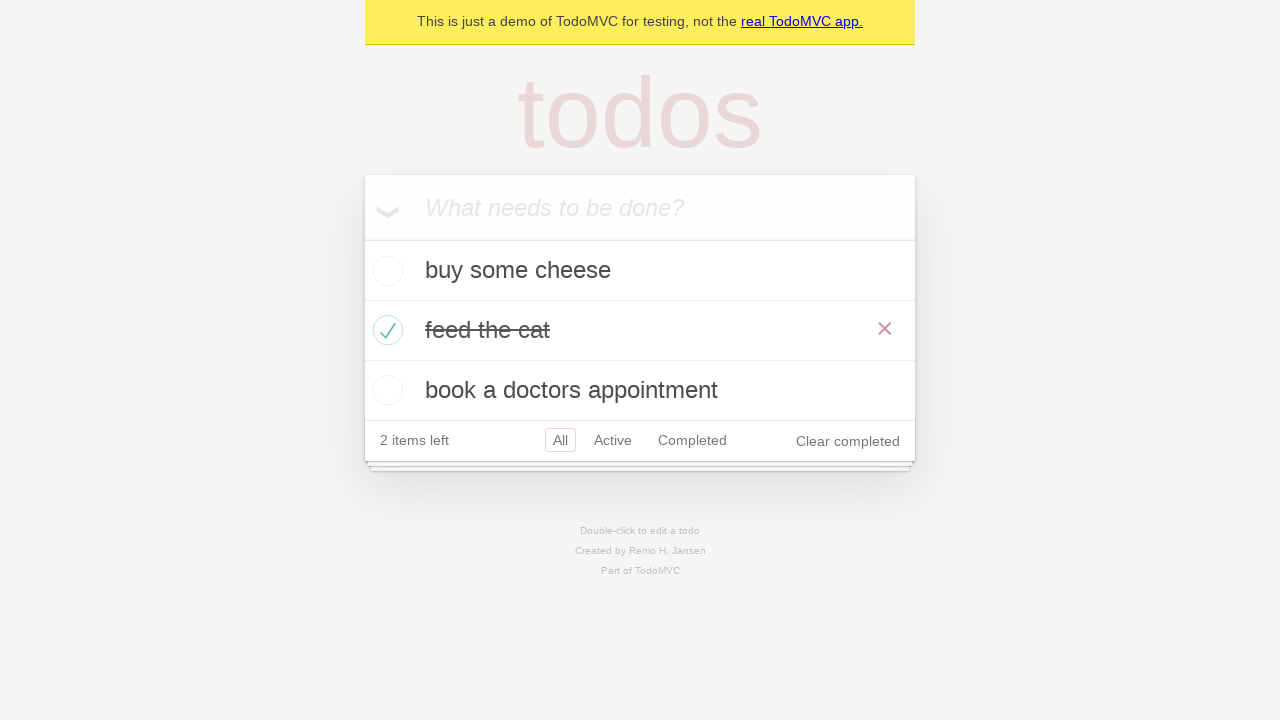

Clicked 'Clear completed' button to remove checked items at (848, 441) on internal:role=button[name="Clear completed"i]
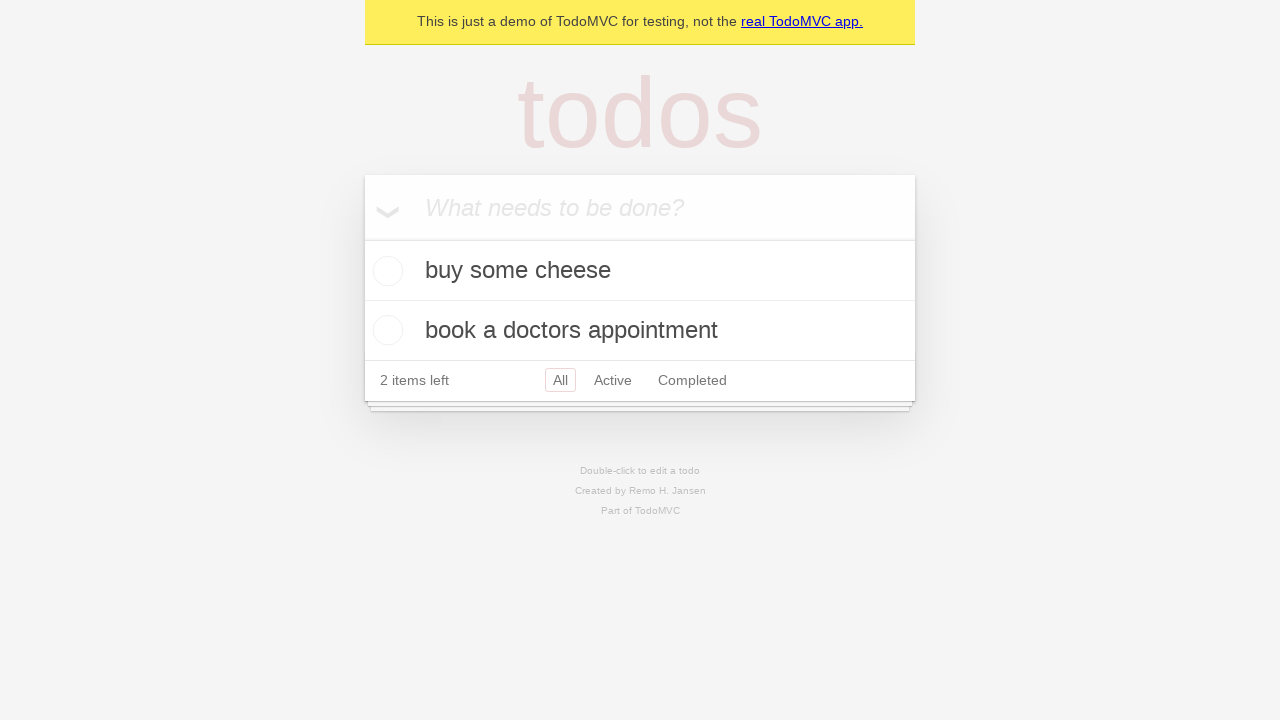

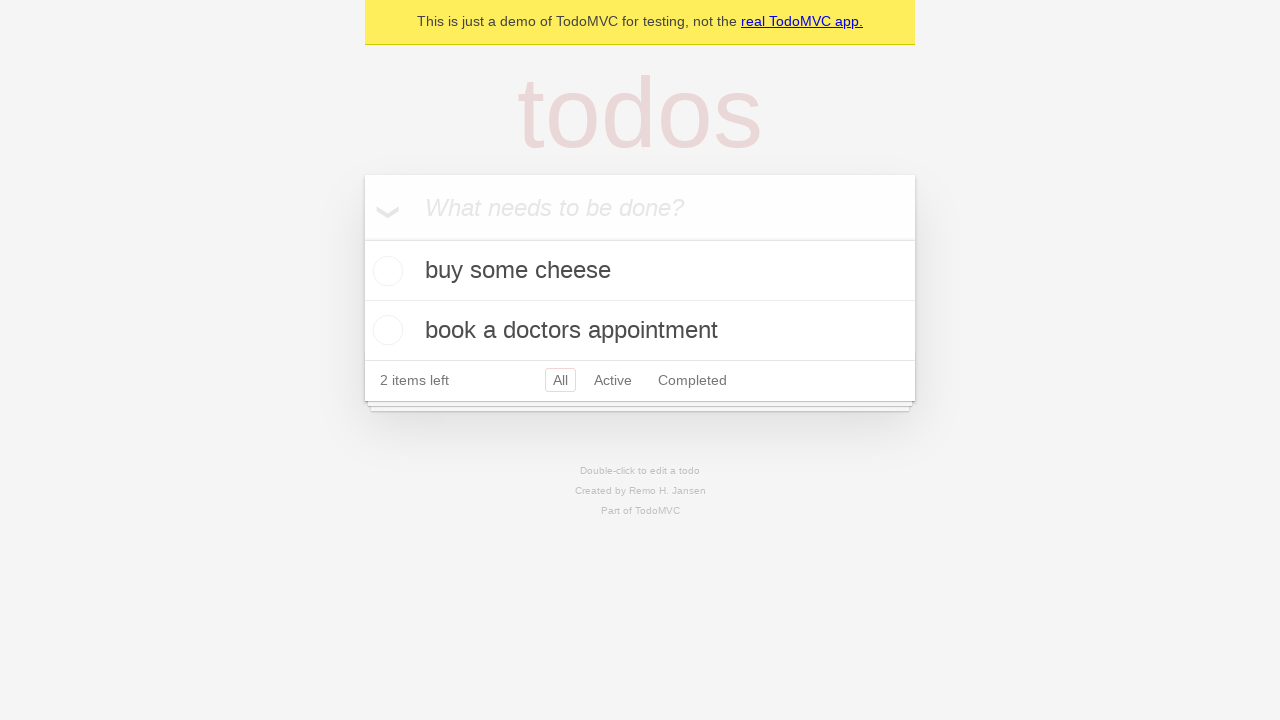